Tests file download functionality by navigating to a download page, extracting a download link URL, and verifying the link is accessible with correct content headers.

Starting URL: http://the-internet.herokuapp.com/download

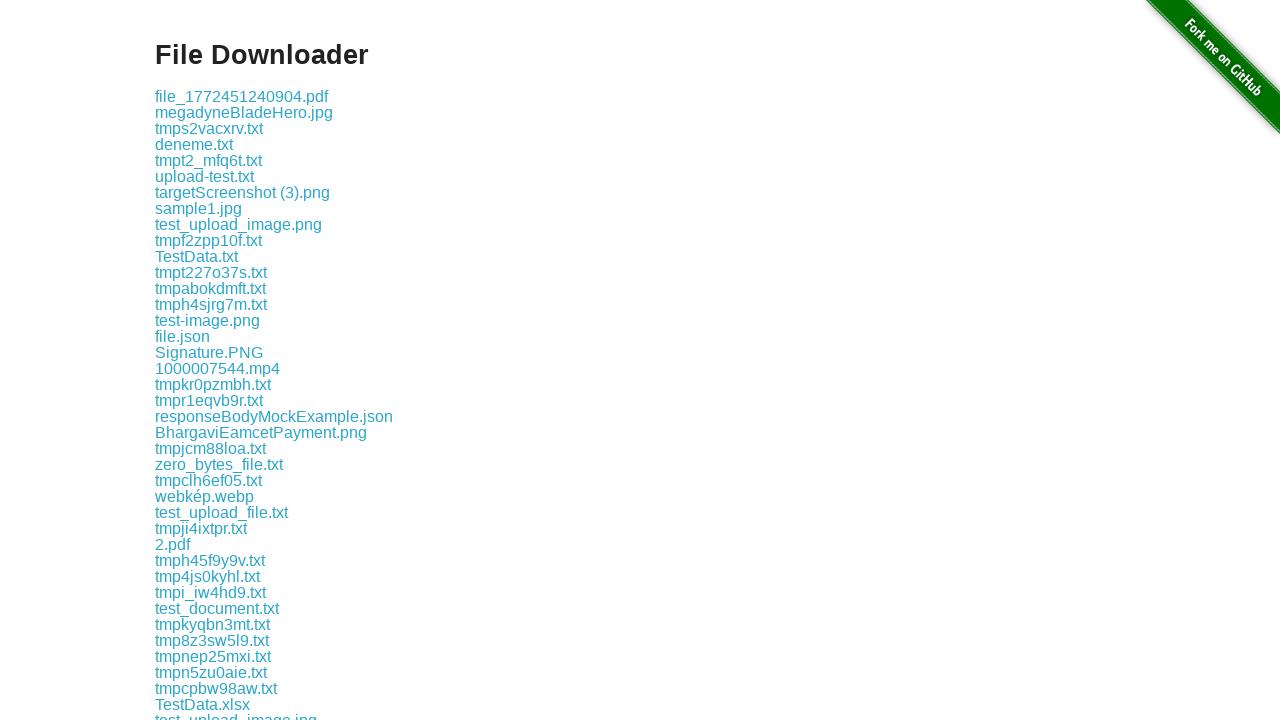

Waited for download links to load on the page
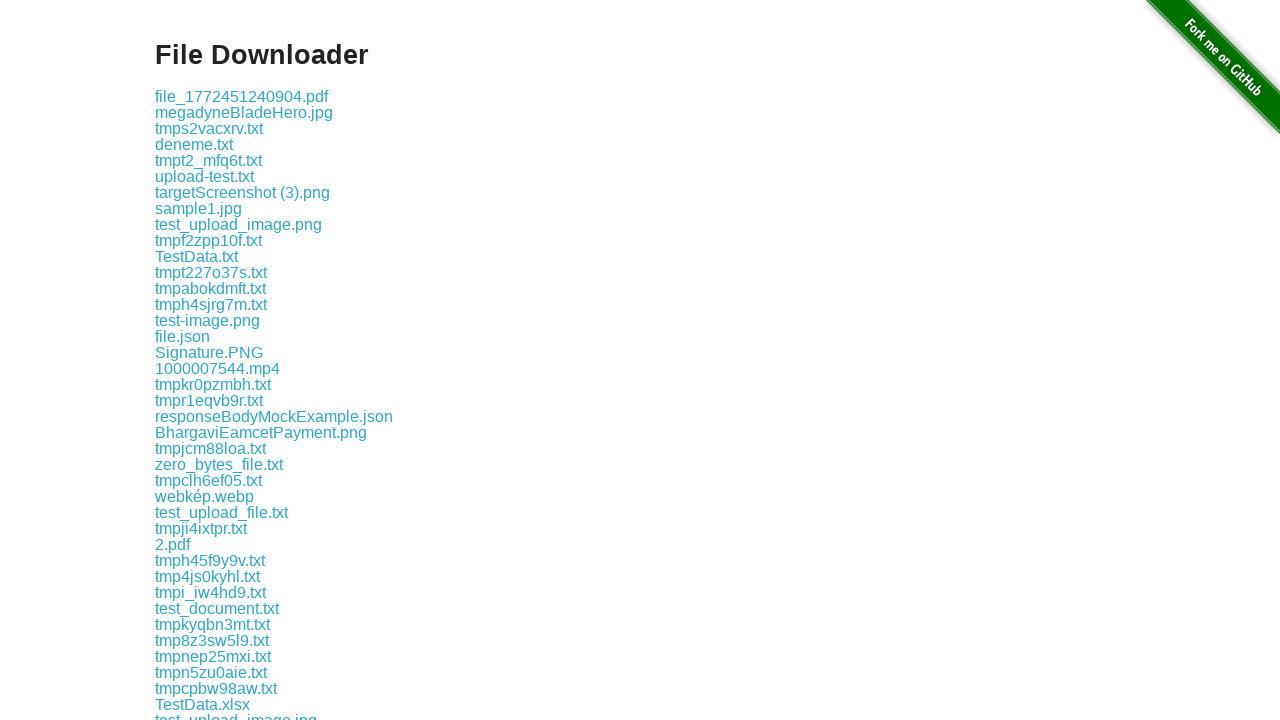

Extracted download link URL: download/file_1772451240904.pdf
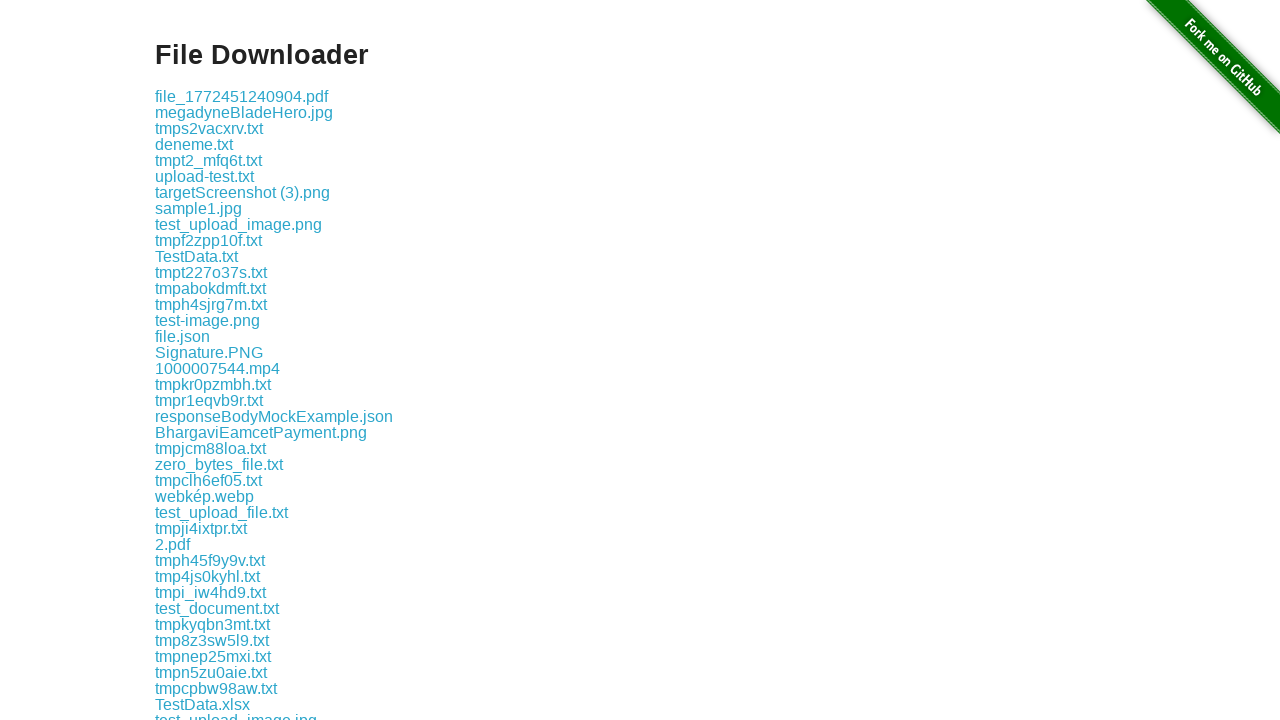

Verified that download link URL is valid and not empty
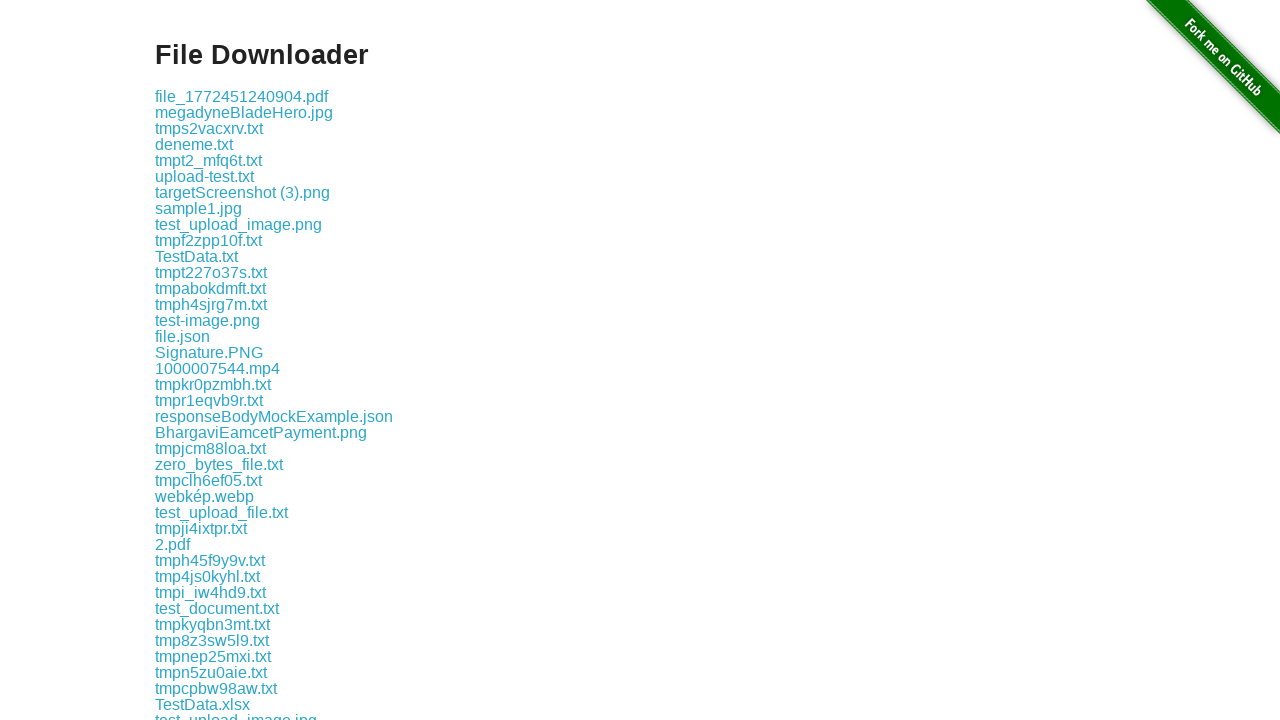

Clicked the first download link to verify accessibility at (242, 96) on .example a >> nth=0
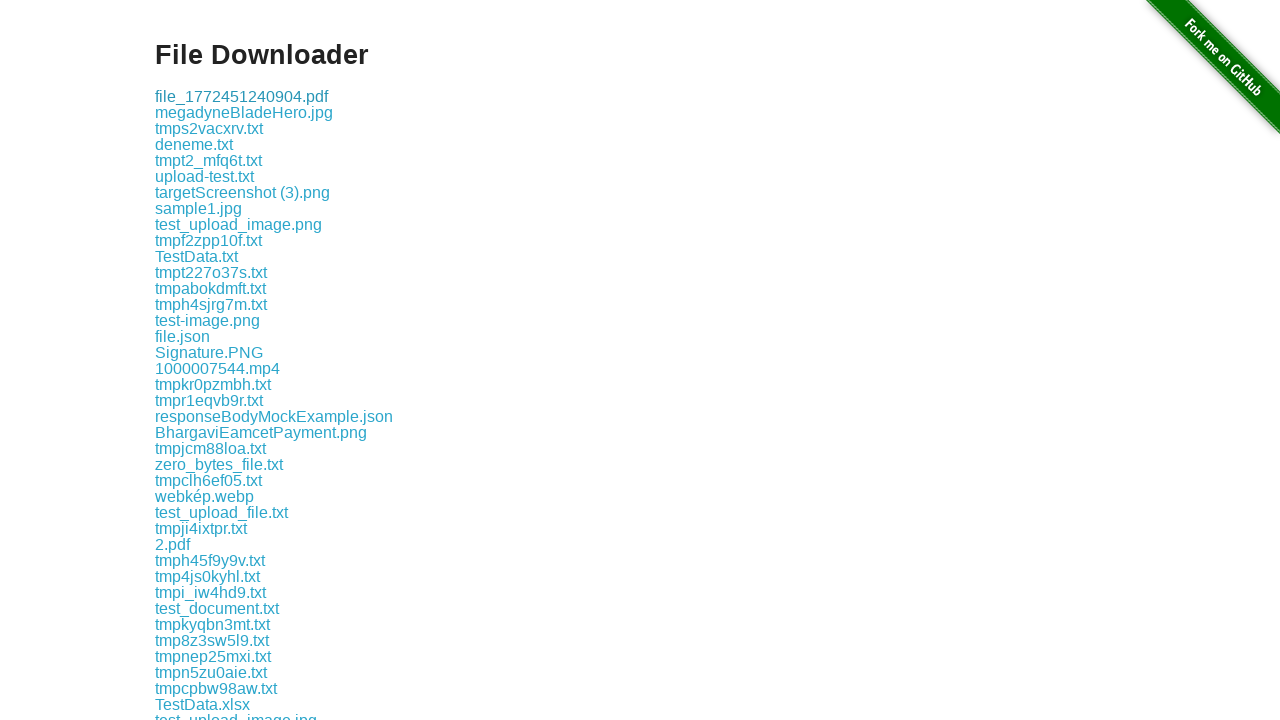

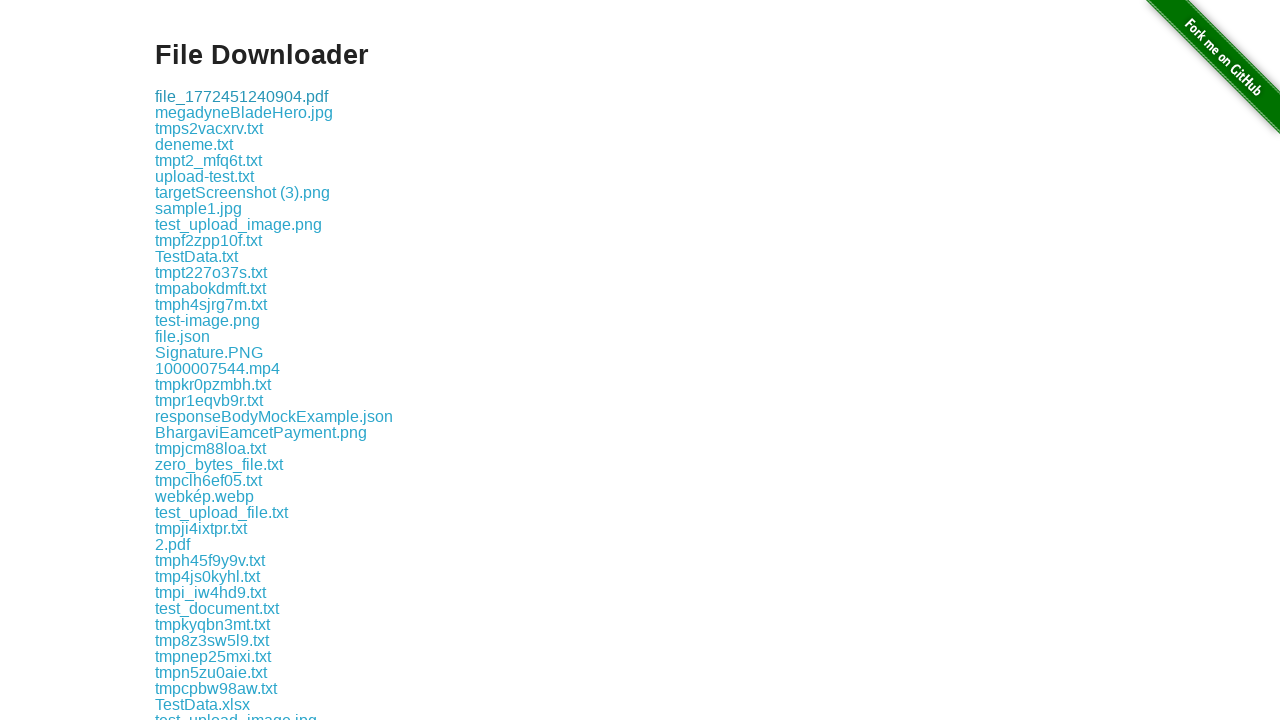